Tests dynamic controls functionality by clicking a toggle button to hide and show a checkbox element, verifying the element's visibility state changes appropriately.

Starting URL: https://v1.training-support.net/selenium/dynamic-controls

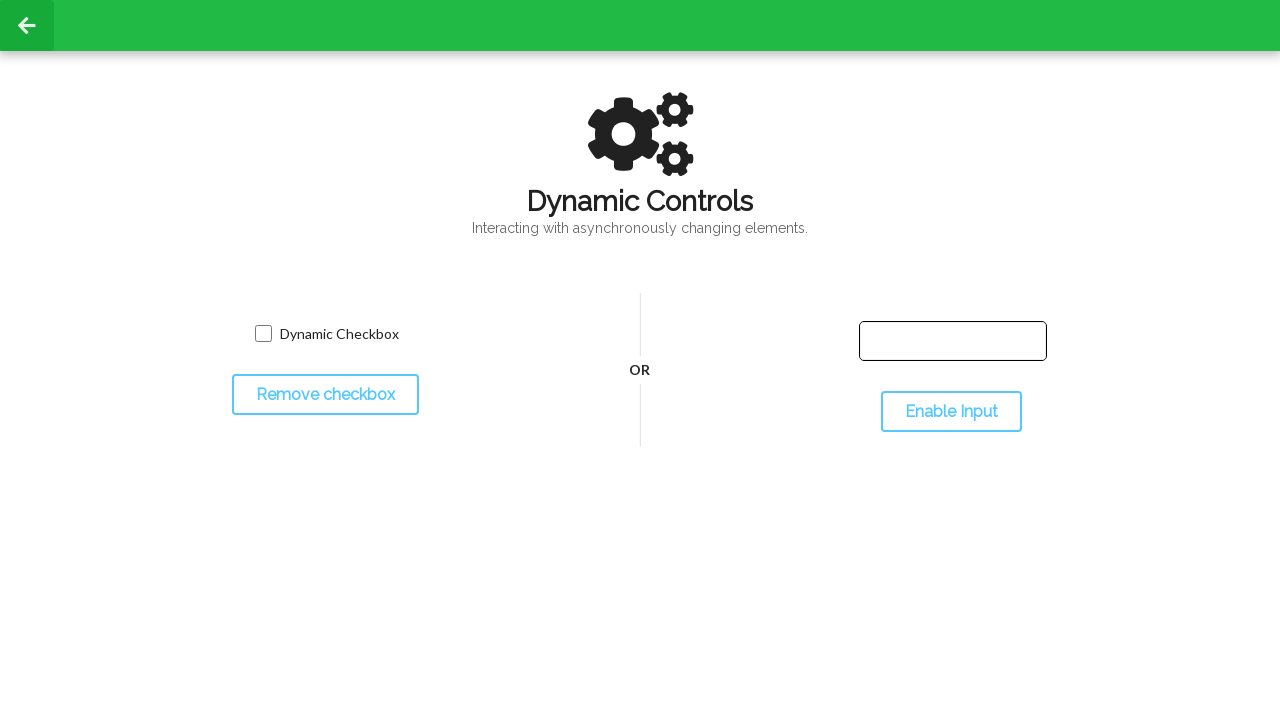

Clicked toggle button to hide checkbox at (325, 395) on #toggleCheckbox
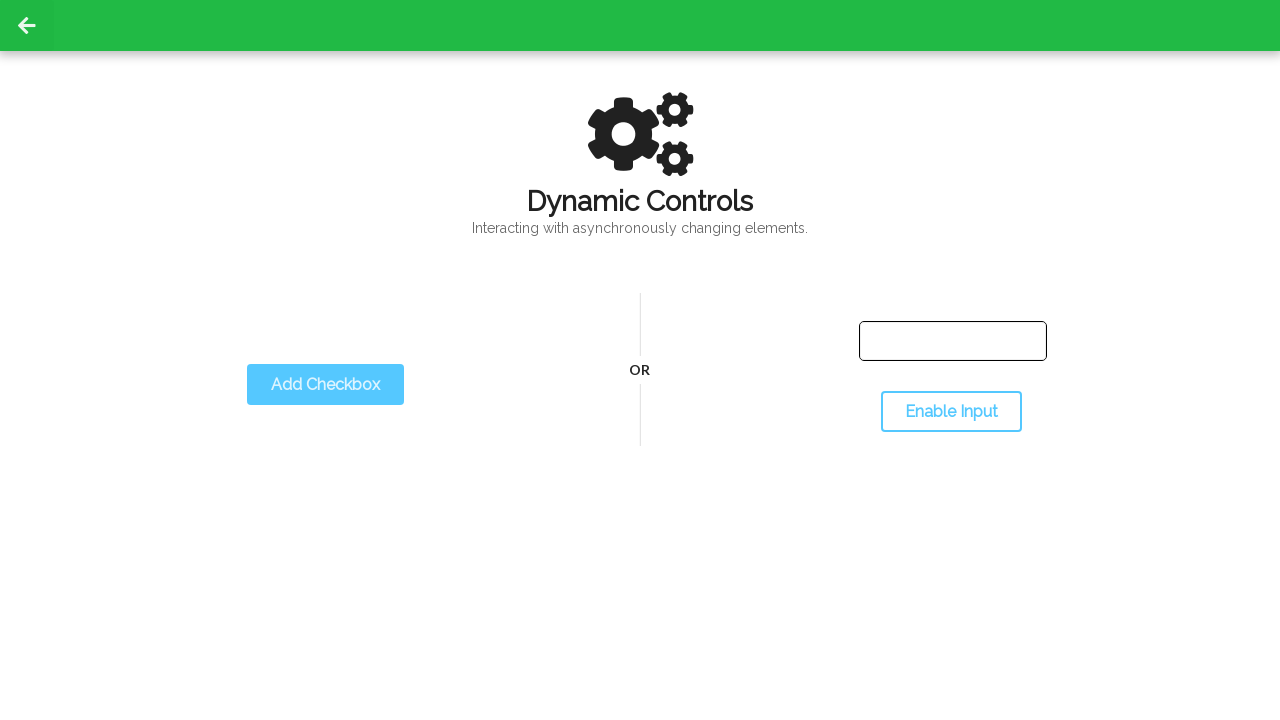

Checkbox became hidden after toggle
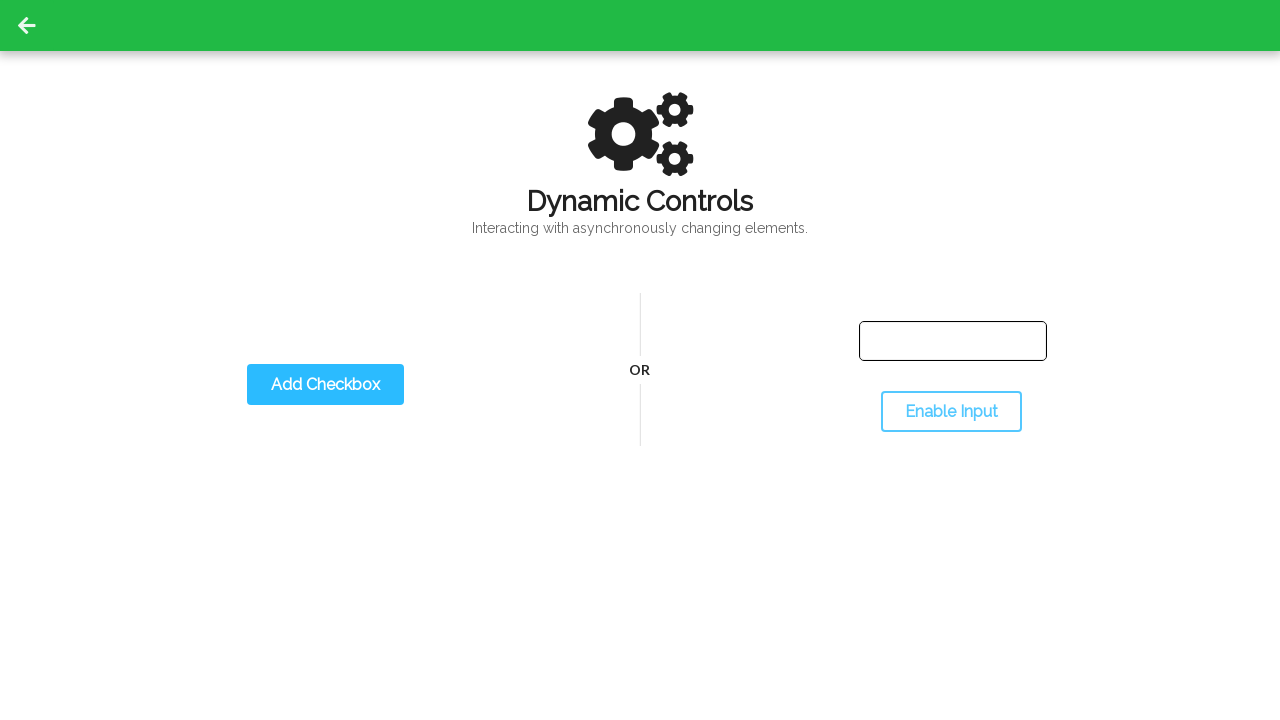

Clicked toggle button to show checkbox at (325, 385) on #toggleCheckbox
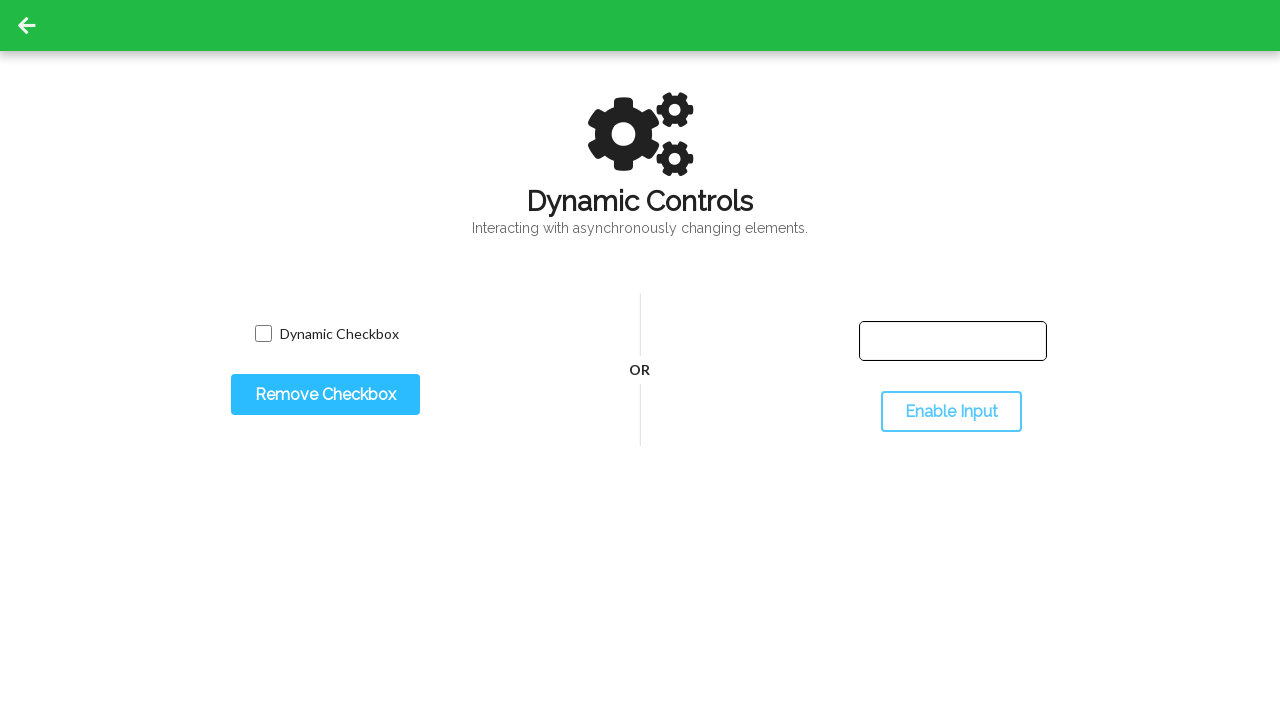

Checkbox became visible after second toggle
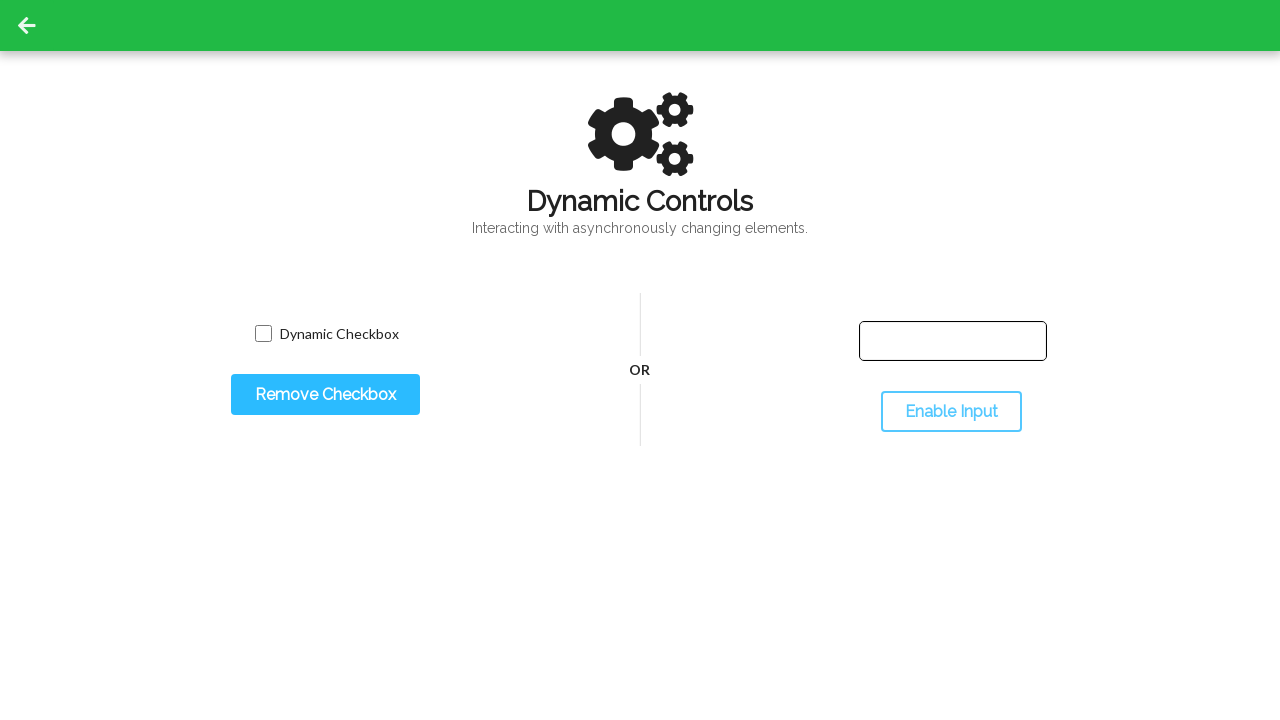

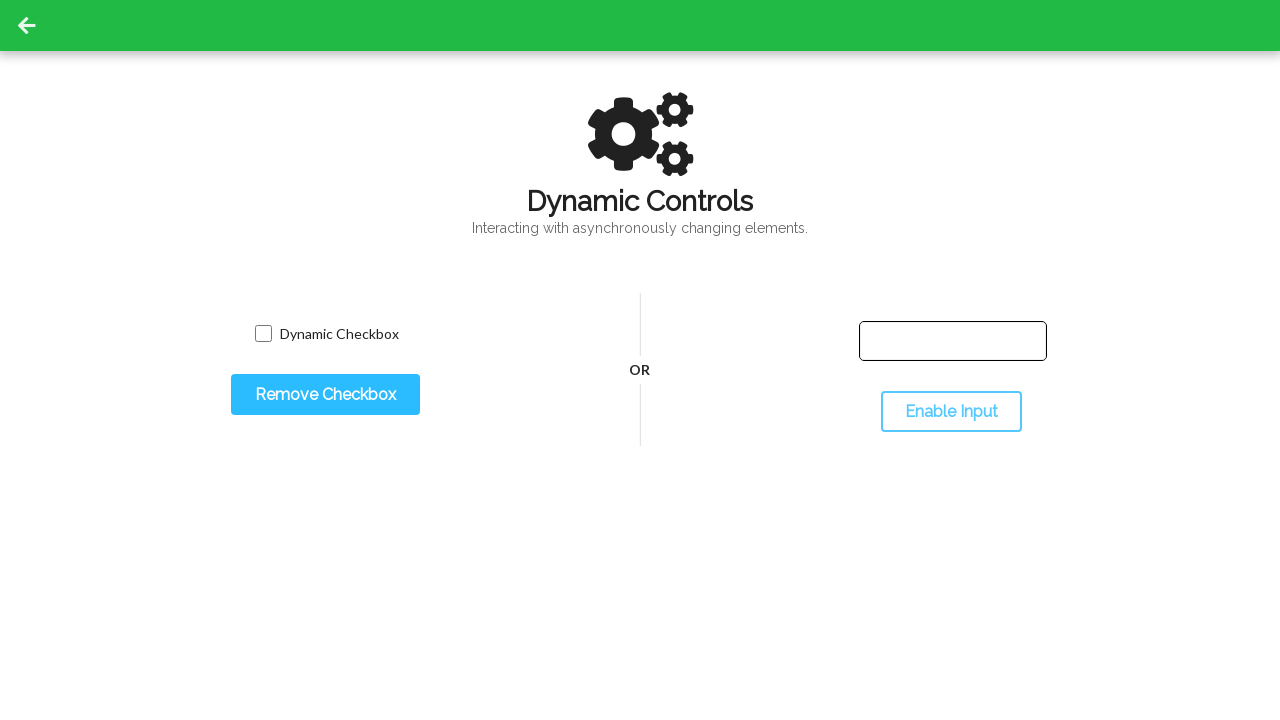